Tests that clicking the page footer link opens Elemental Selenium website in a new tab

Starting URL: https://the-internet.herokuapp.com/

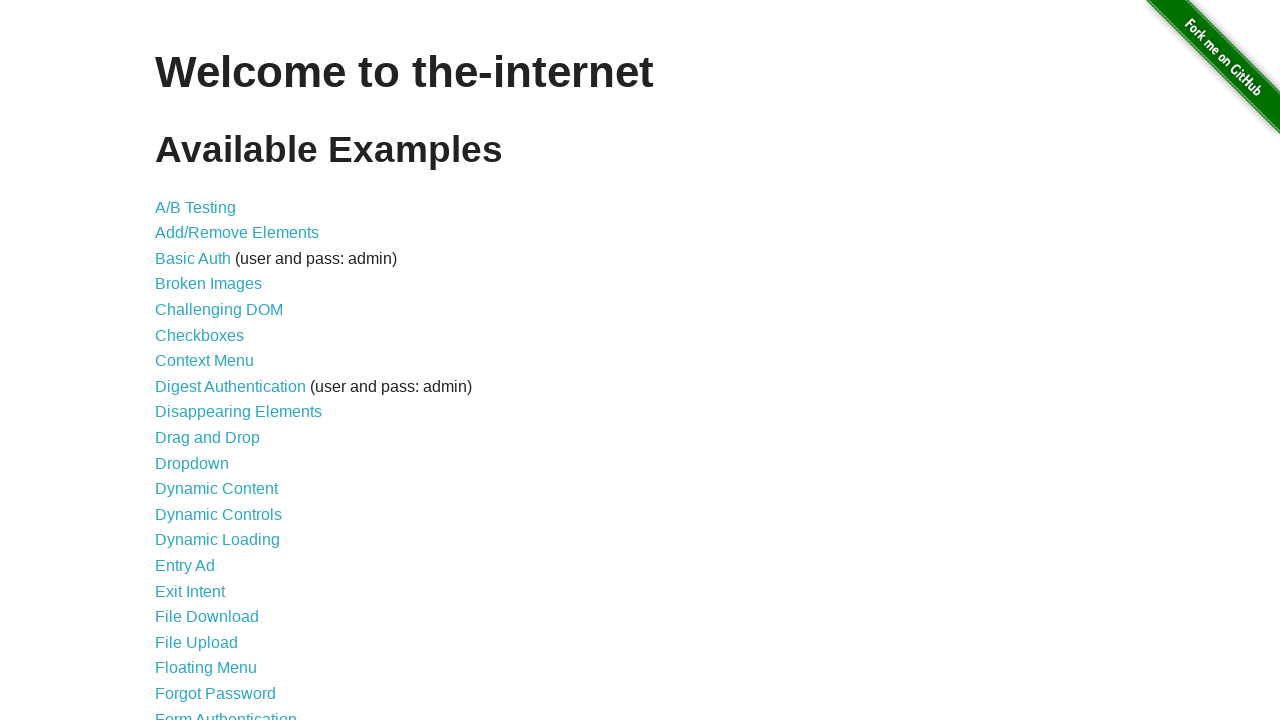

Clicked the Elemental Selenium footer link at (684, 711) on a[href='http://elementalselenium.com/']
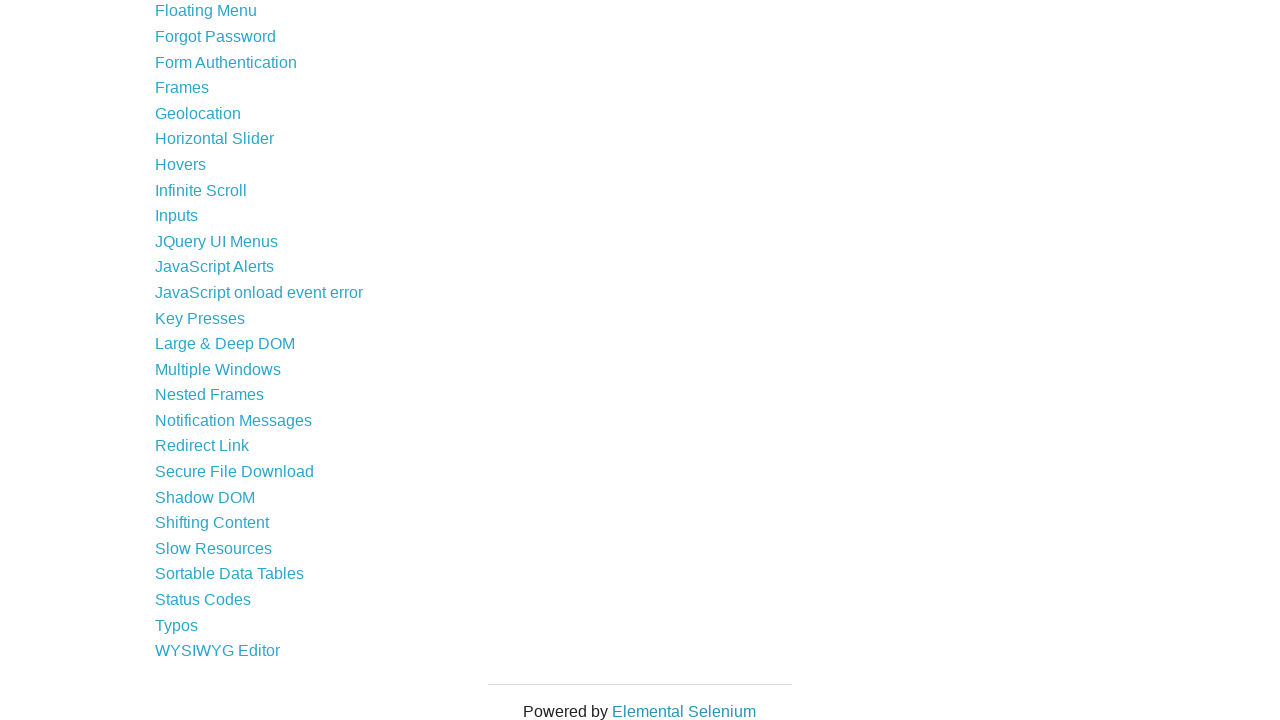

Waited for new tab to open
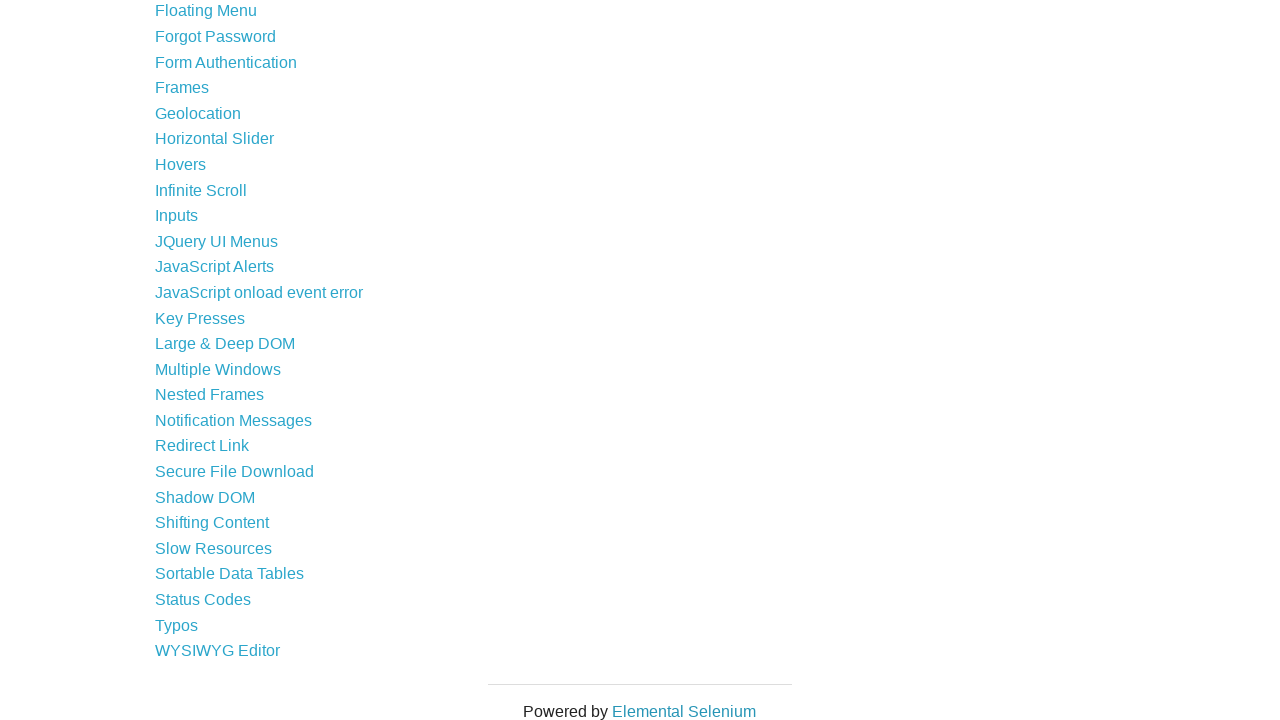

Switched to new tab
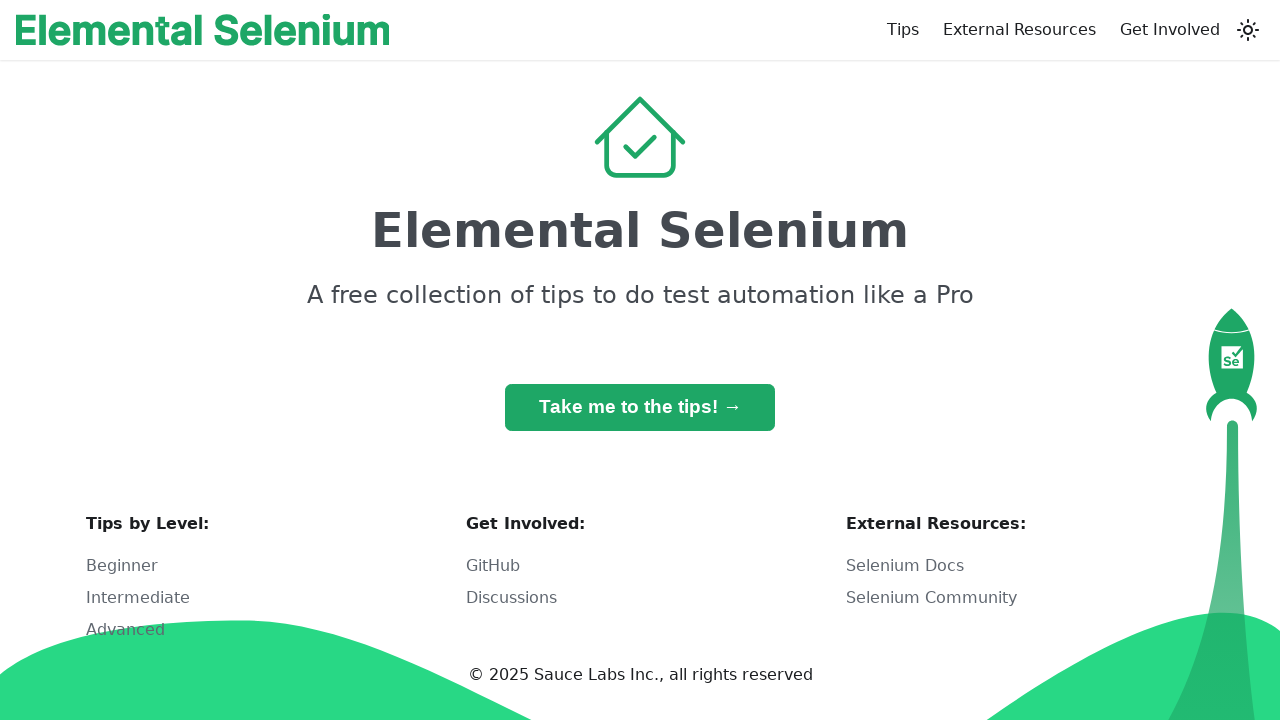

New page finished loading
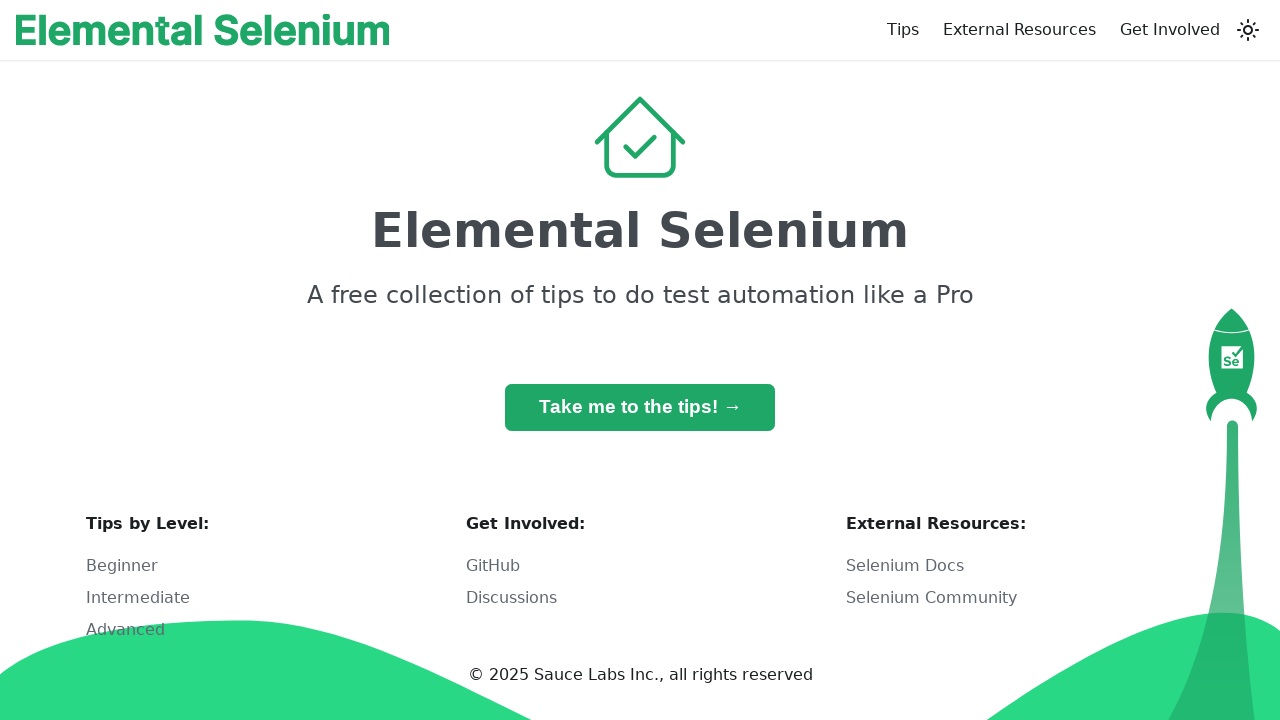

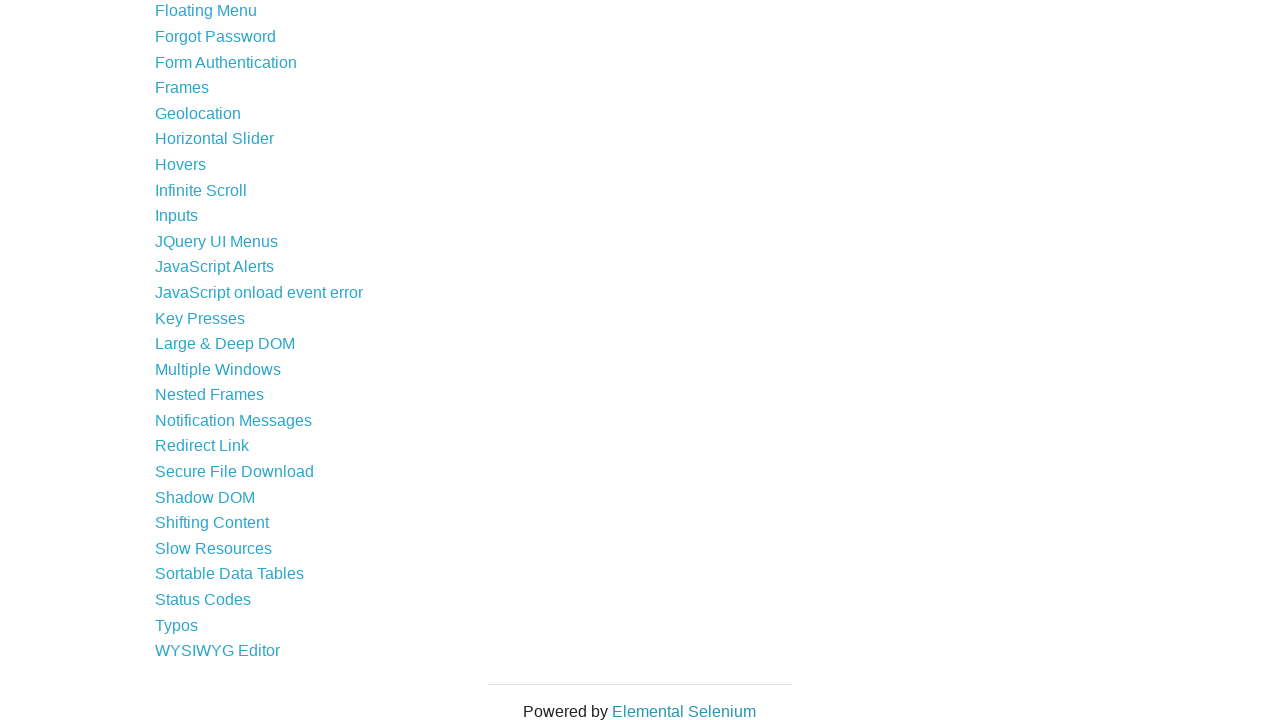